Fills out and submits an Angular practice form with name, email, password, checkbox, gender selection, radio button, and date fields

Starting URL: https://rahulshettyacademy.com/angularpractice/

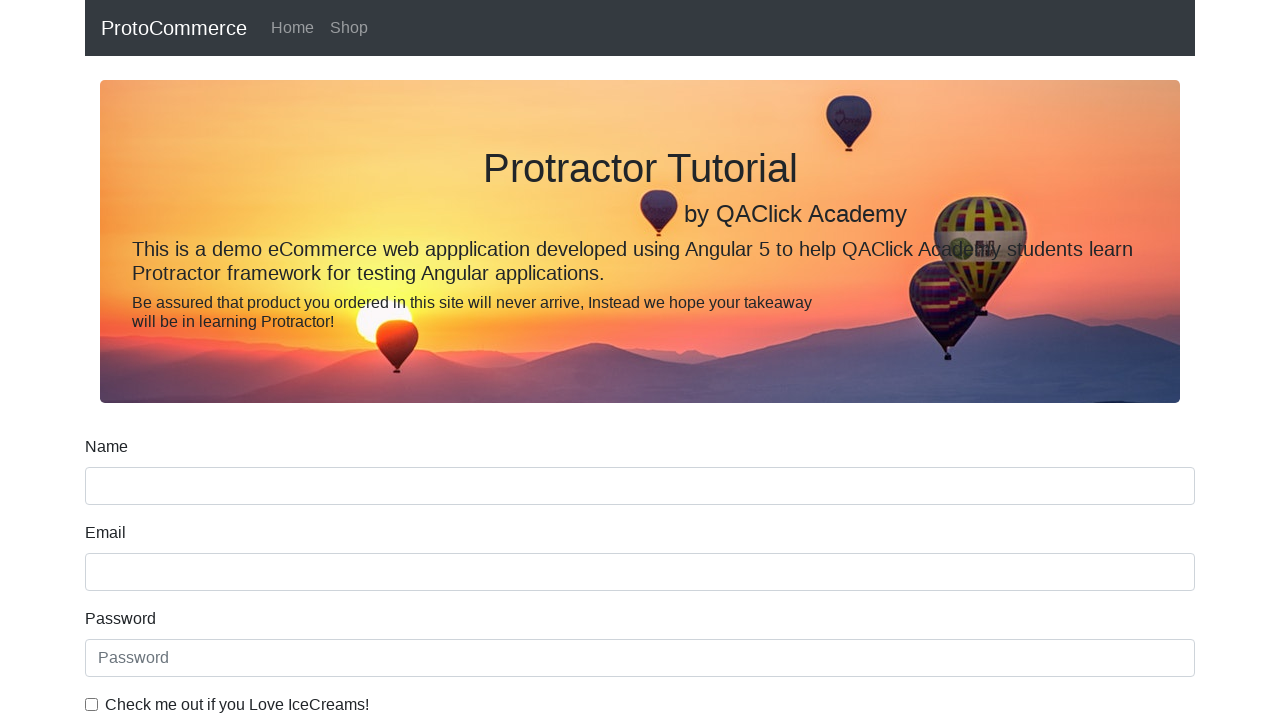

Filled name field with 'Meera' on xpath=//input[@name='name'][1]
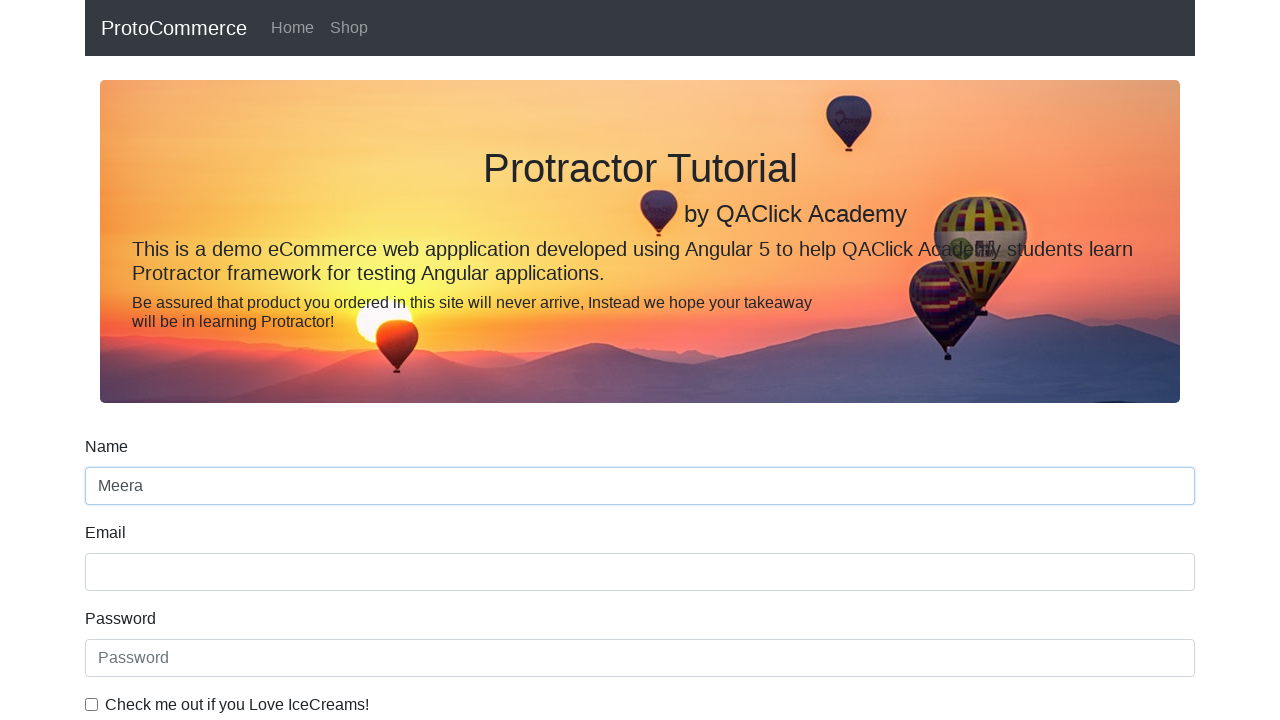

Filled email field with 'meera@gmail.com' on input[name='email']
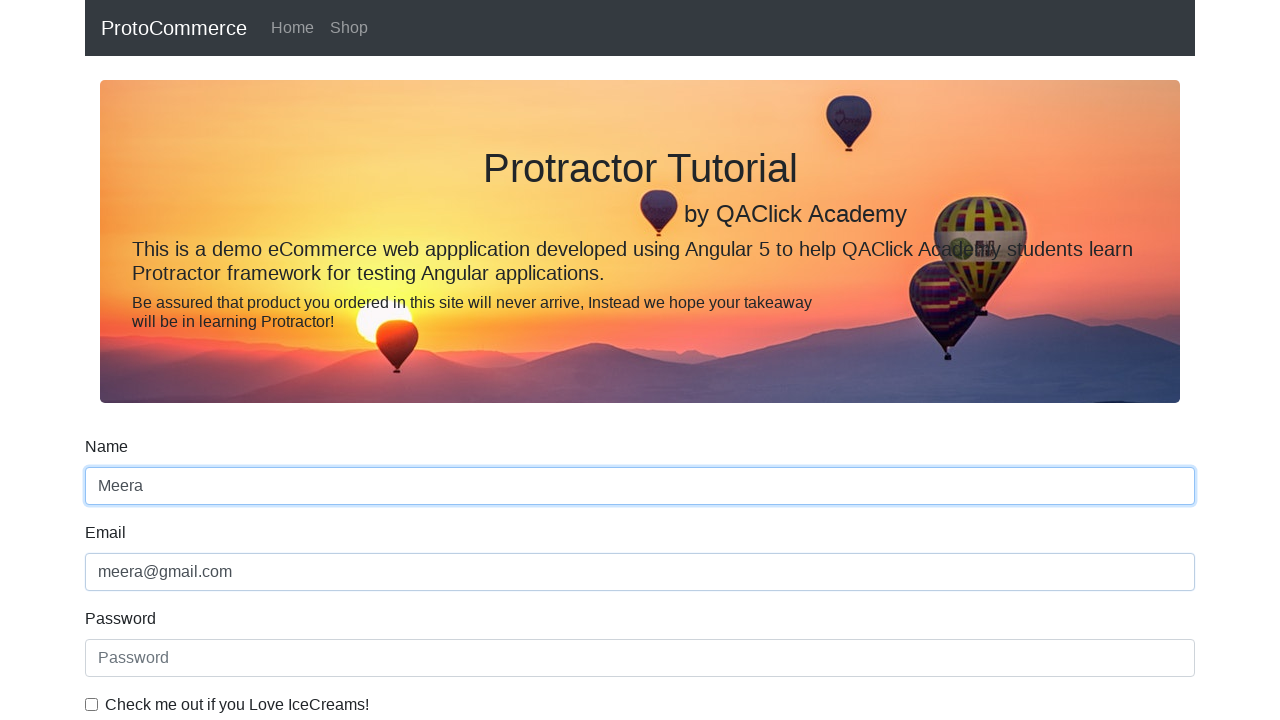

Filled password field with '123' on #exampleInputPassword1
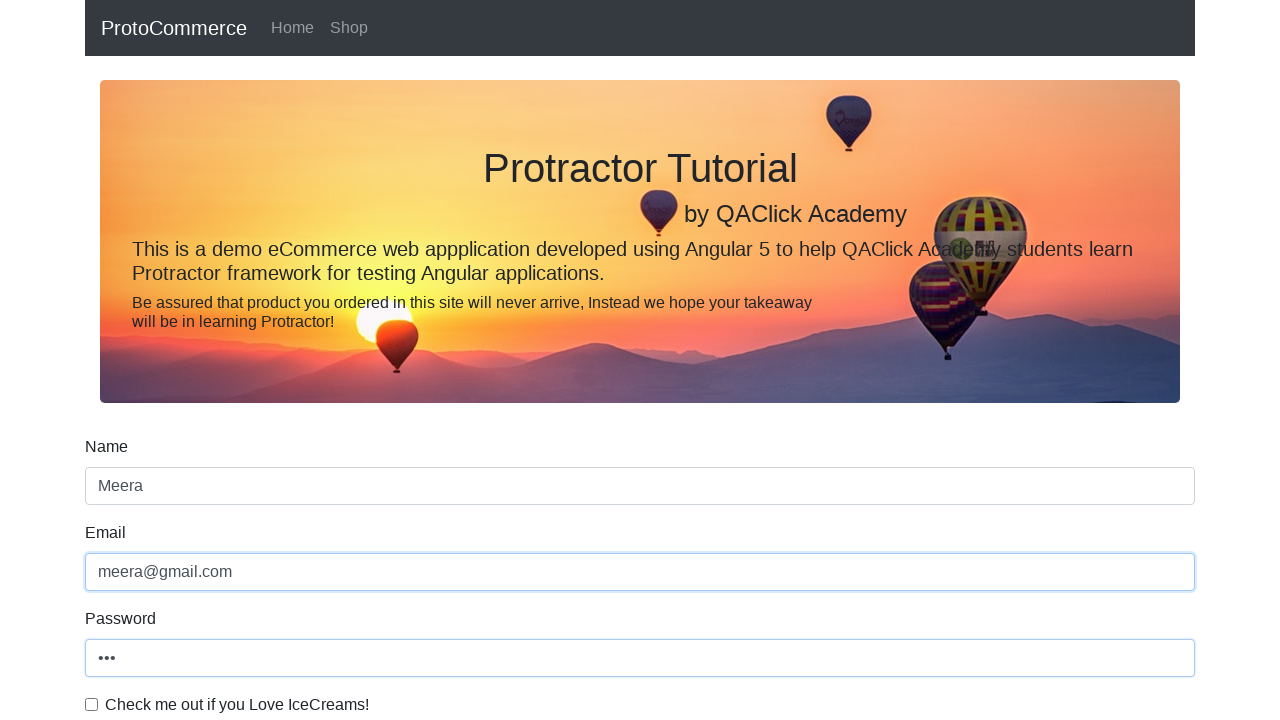

Clicked checkbox to accept terms at (92, 704) on #exampleCheck1
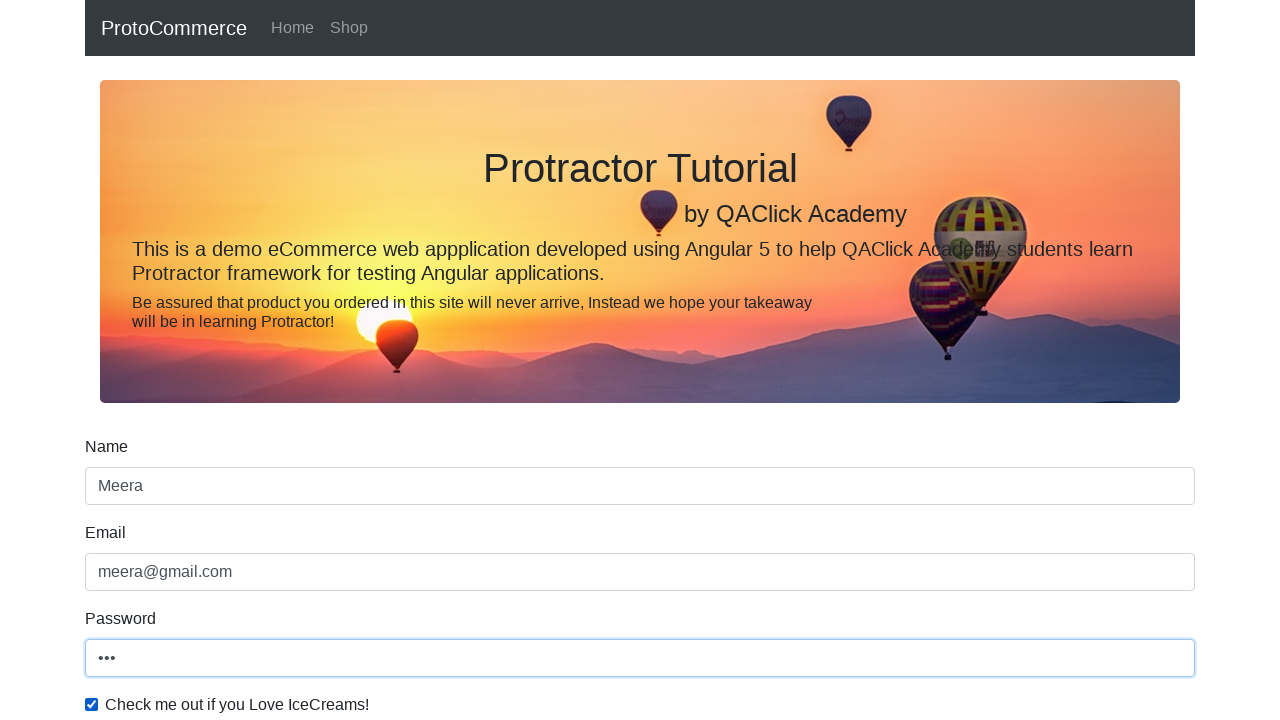

Selected 'Female' from gender dropdown on #exampleFormControlSelect1
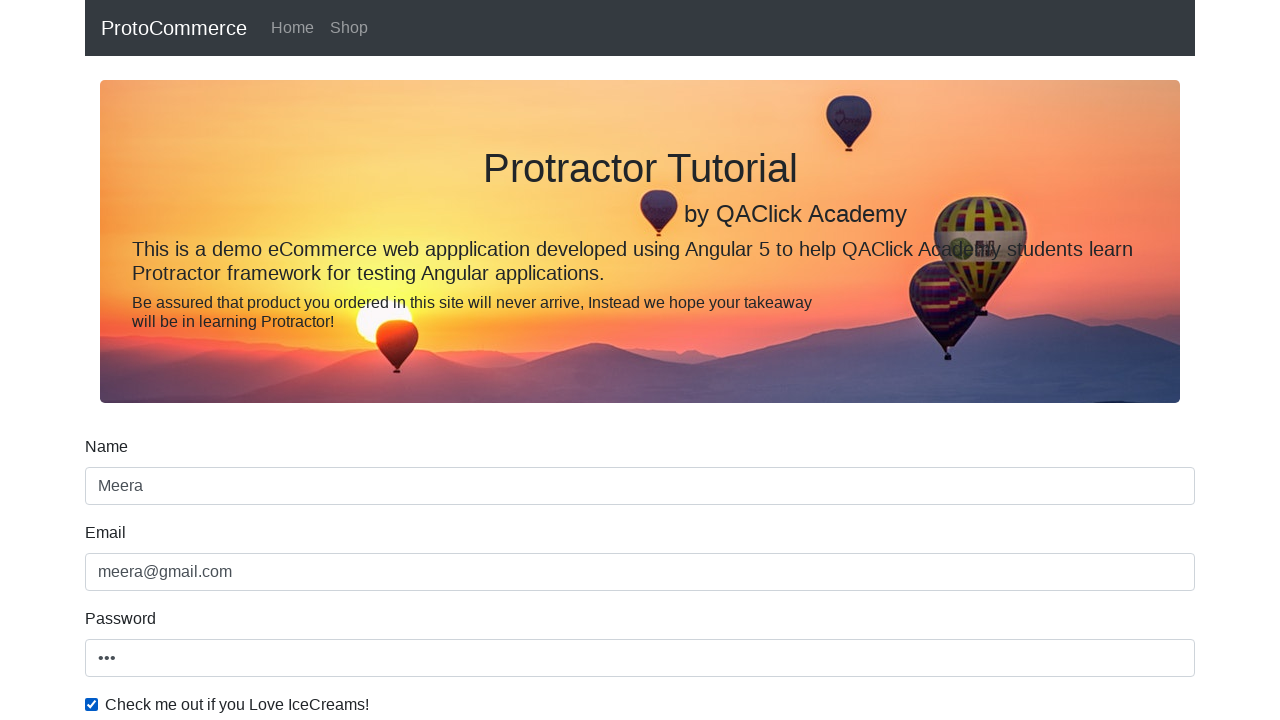

Clicked radio button for first option at (238, 360) on #inlineRadio1
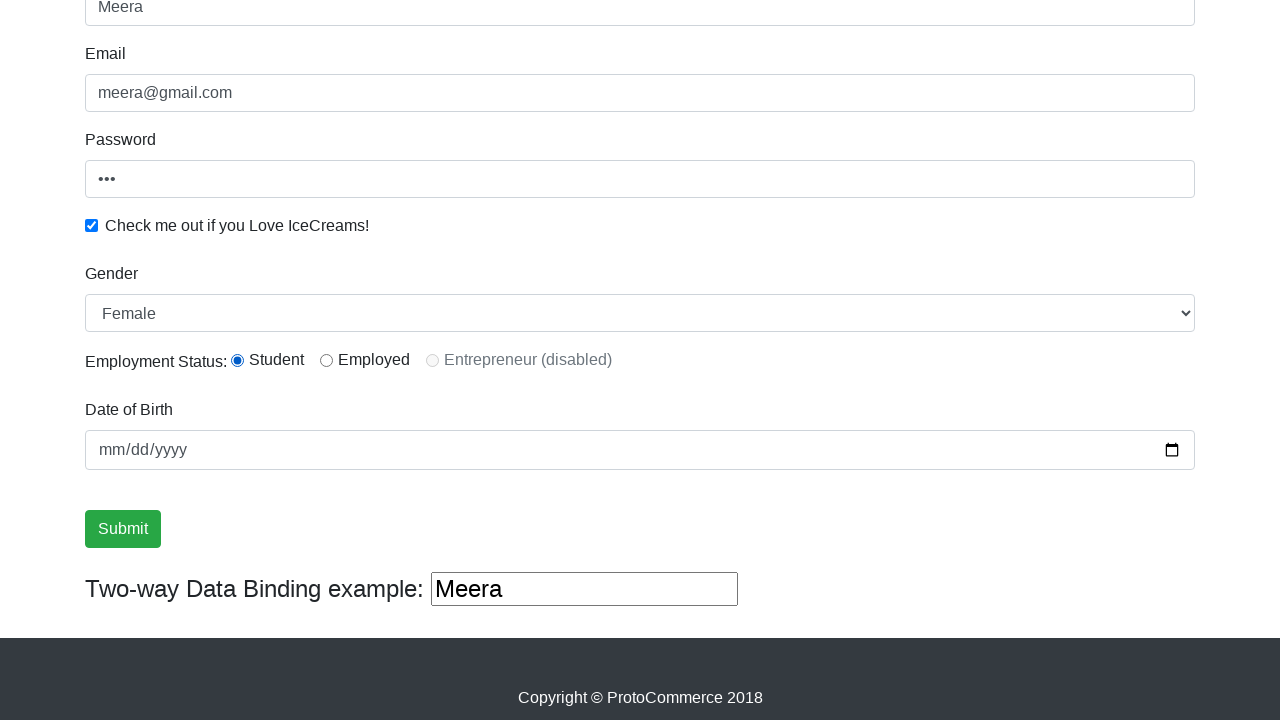

Filled date field with '2022-04-22' on xpath=//input[@type='date']
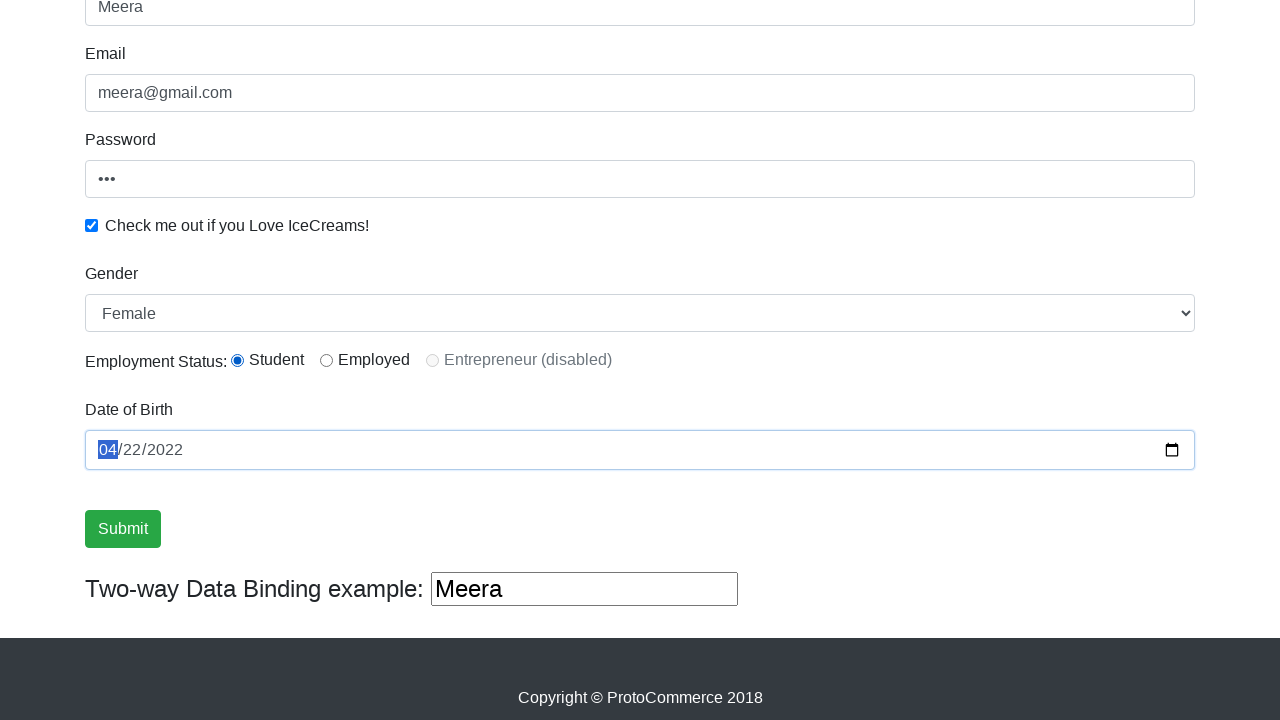

Clicked submit button to submit form at (123, 529) on xpath=//input[@type='submit']
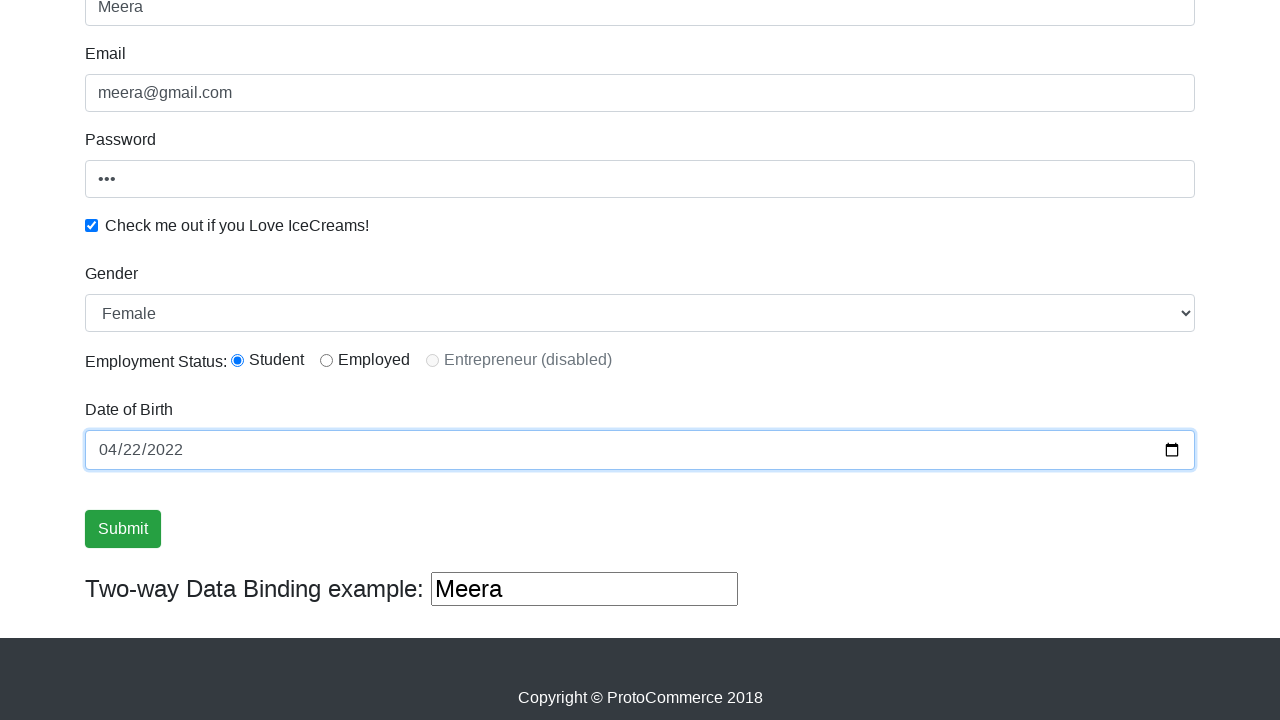

Success message appeared after form submission
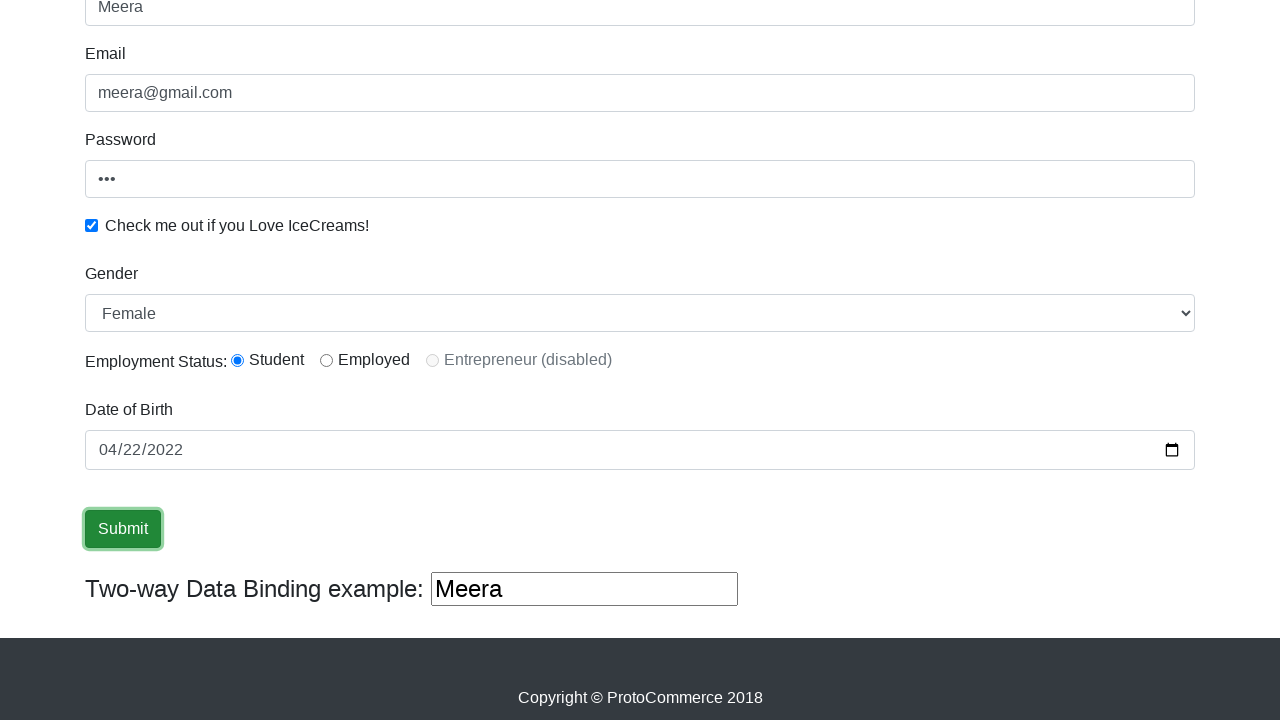

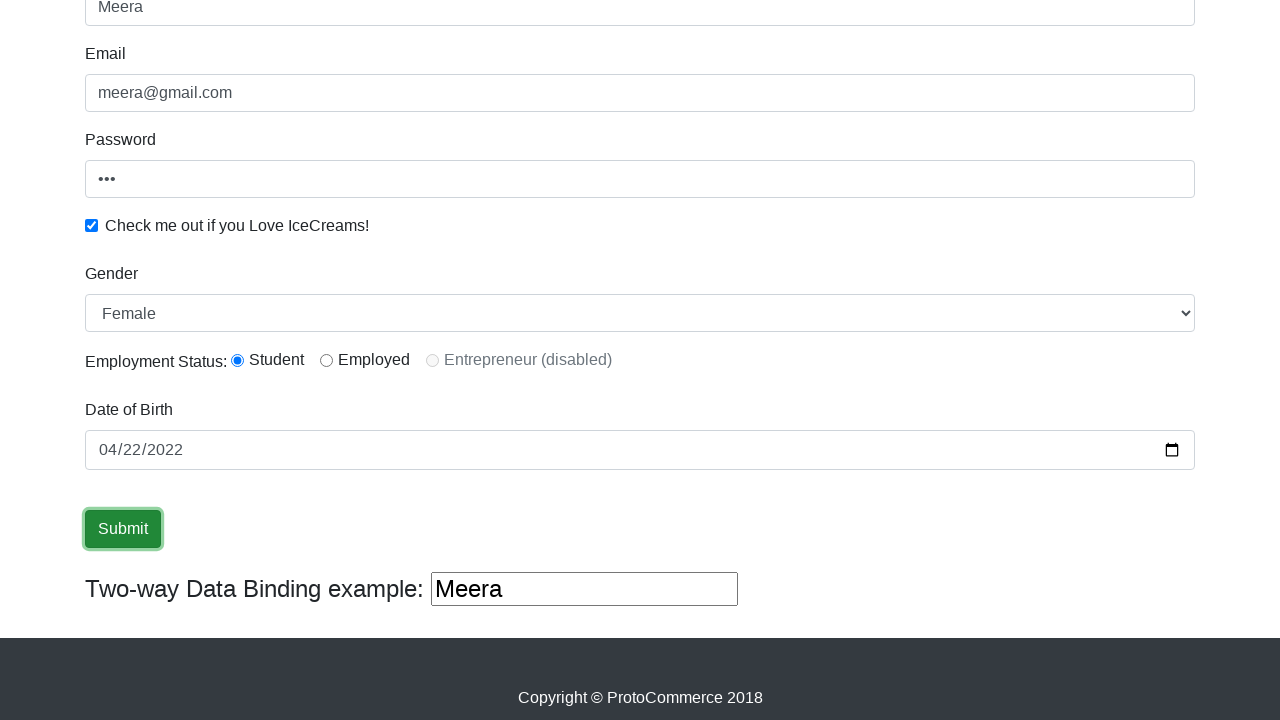